Tests that toggling a checkbox changes its check state

Starting URL: https://artoftesting.com/samplesiteforselenium

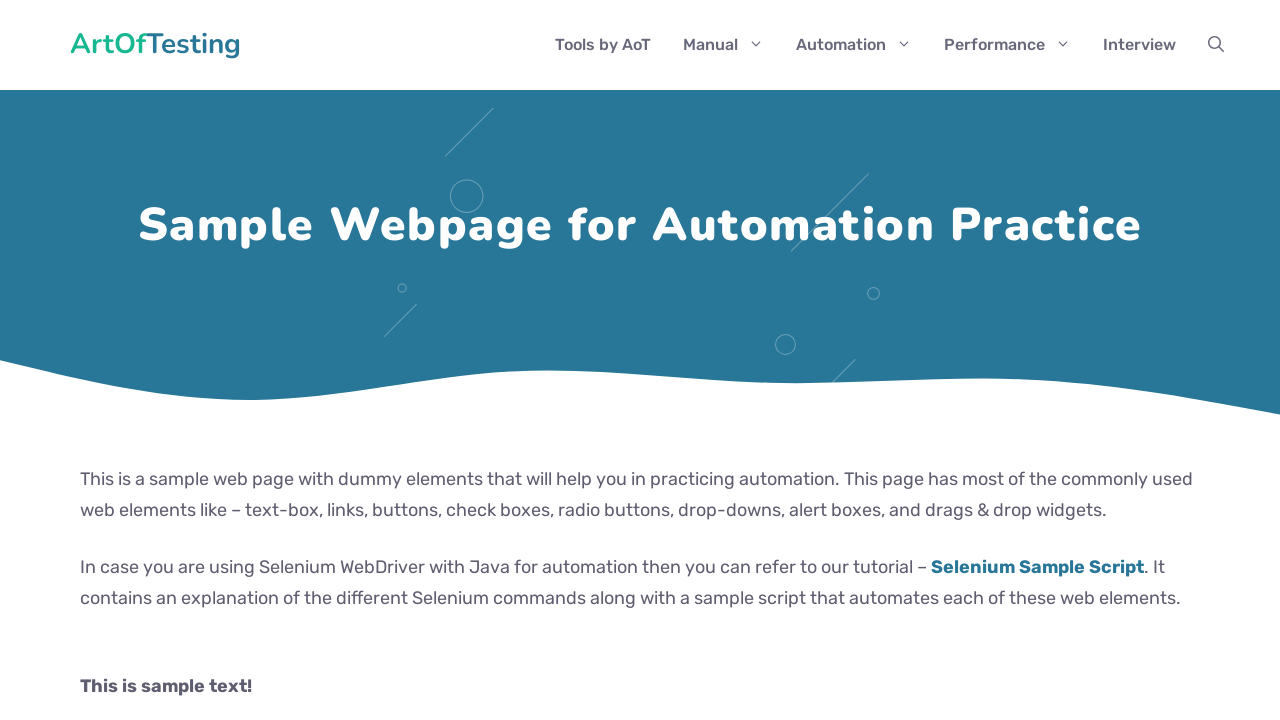

Retrieved initial checkbox state for #male element
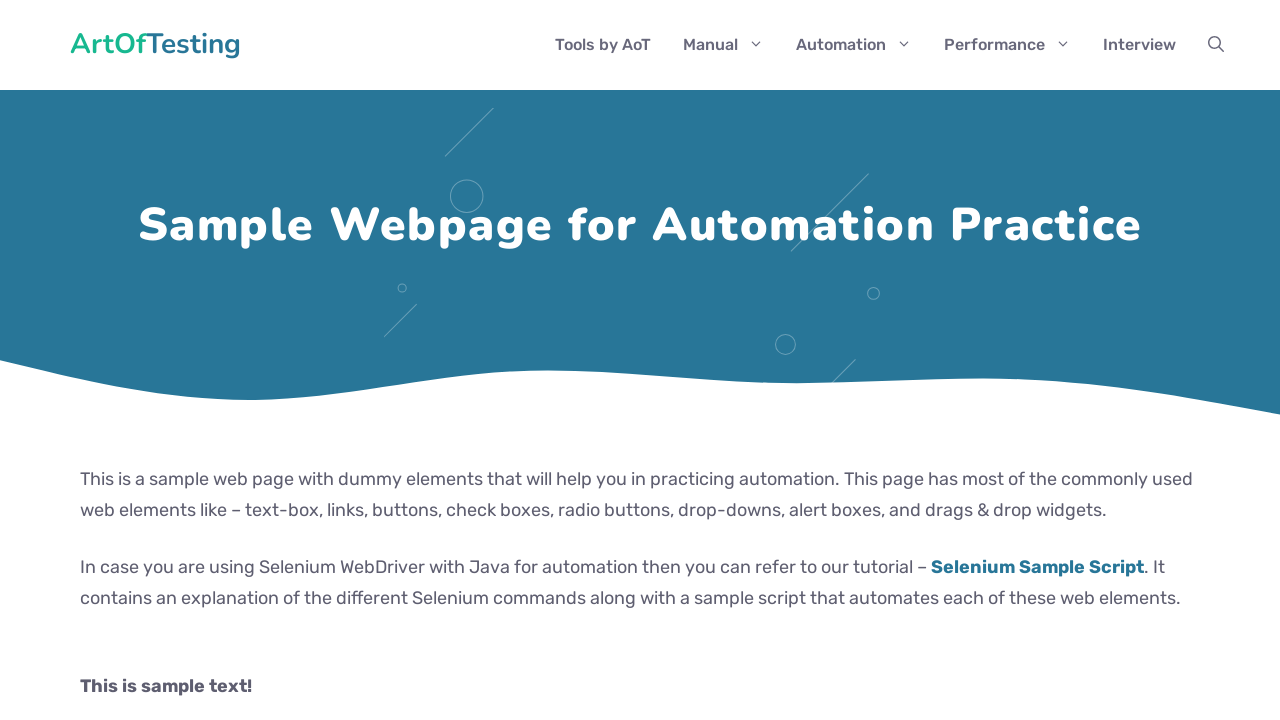

Clicked #male checkbox to toggle its state at (86, 360) on #male
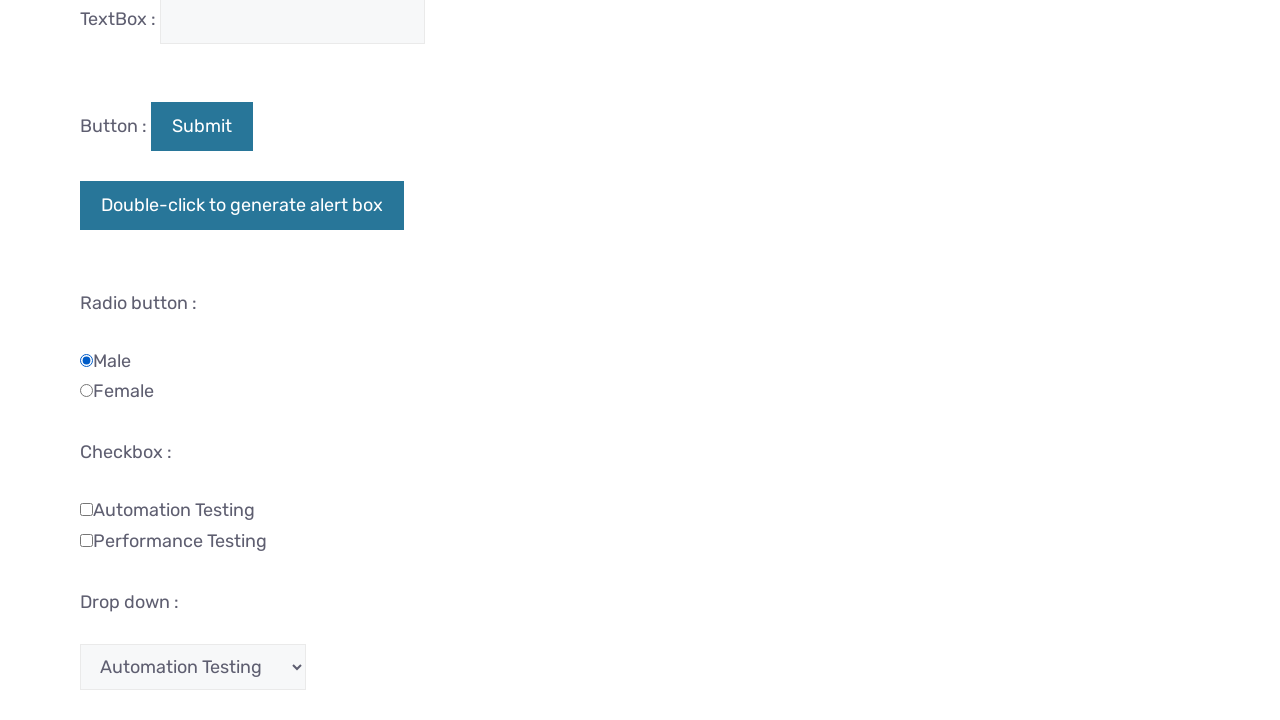

Retrieved checkbox state after toggle
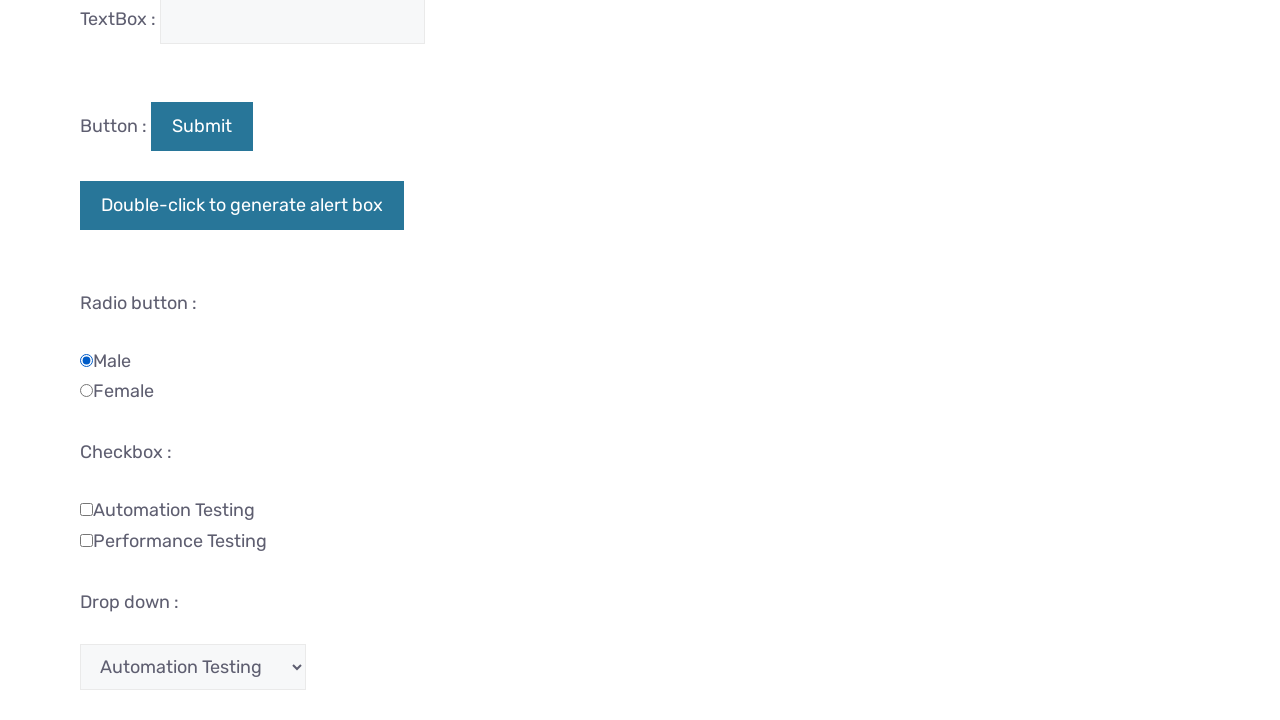

Verified that checkbox state changed from initial state
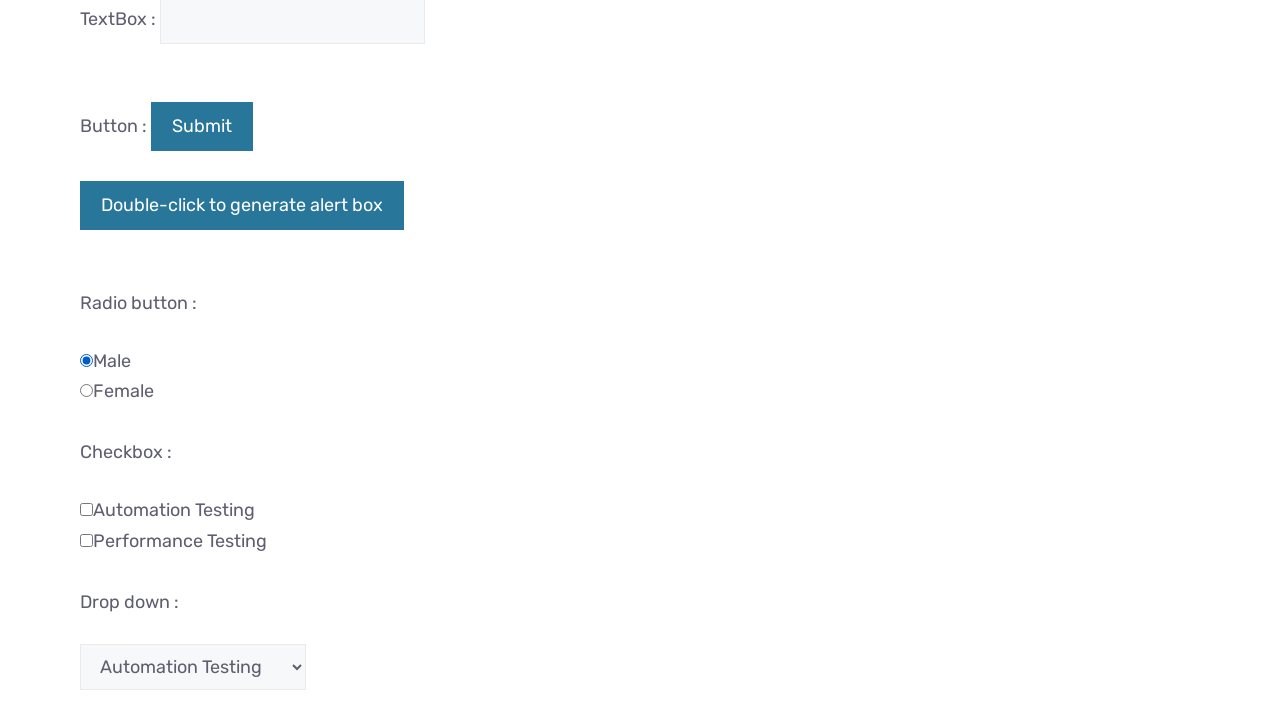

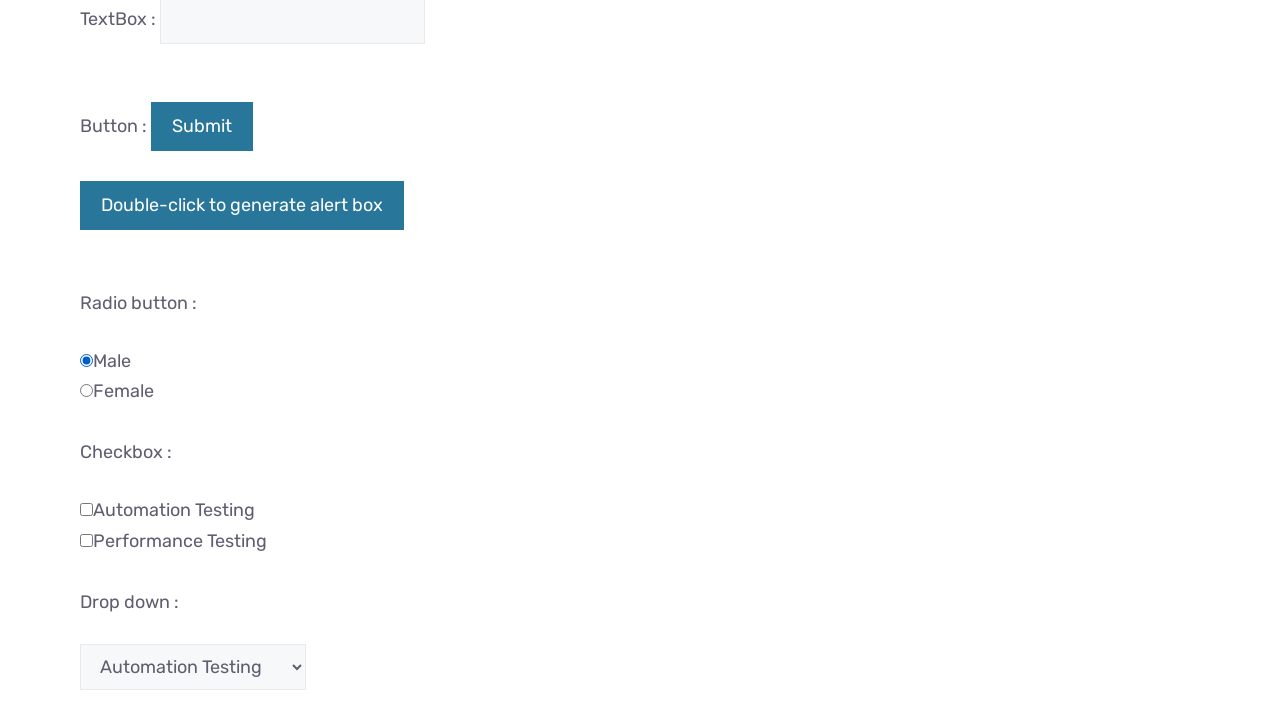